Navigates to MyContactForm website, clicks on Sample Forms link, and fills in the subject field

Starting URL: https://www.mycontactform.com/

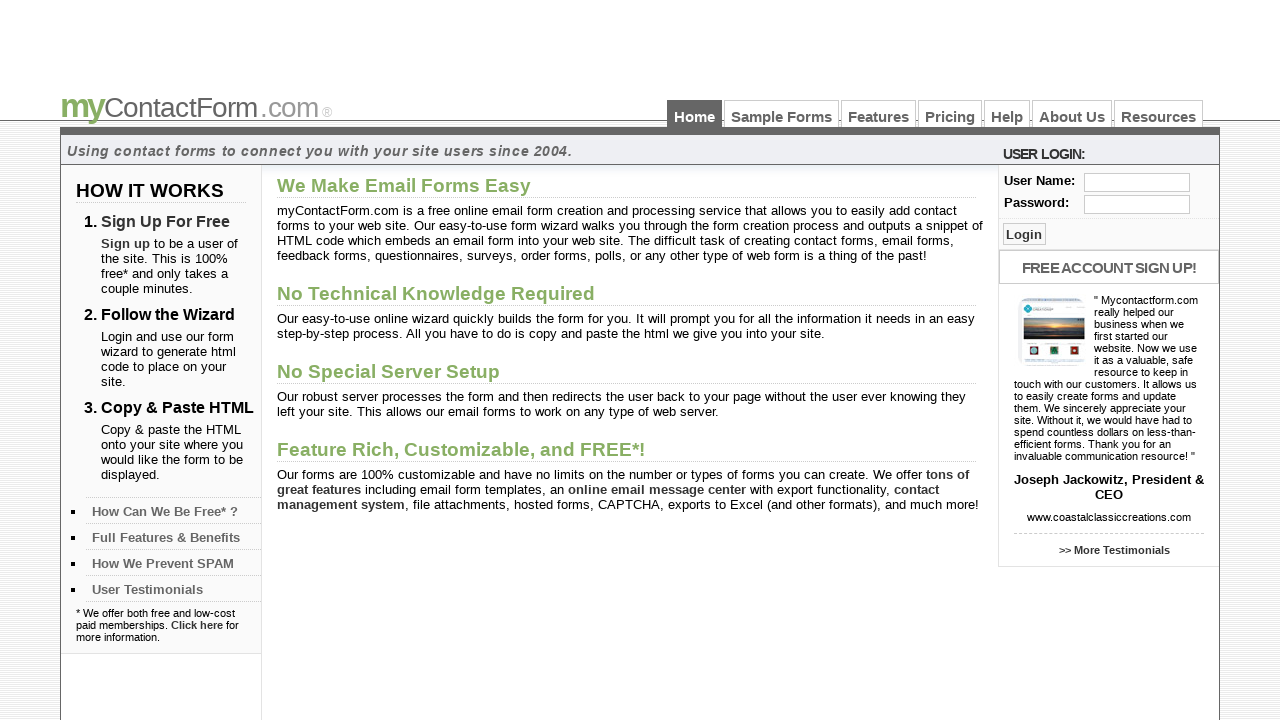

Navigated to MyContactForm website
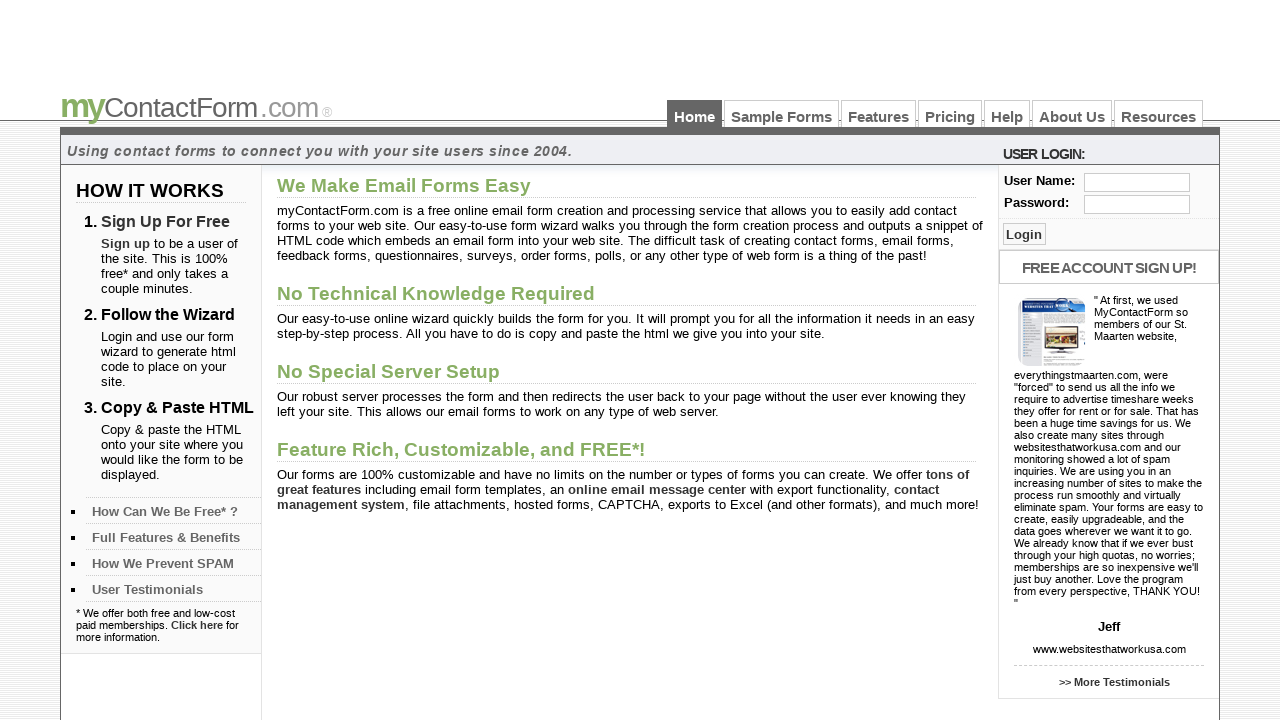

Clicked on Sample Forms link at (782, 114) on a:text('Sample Forms')
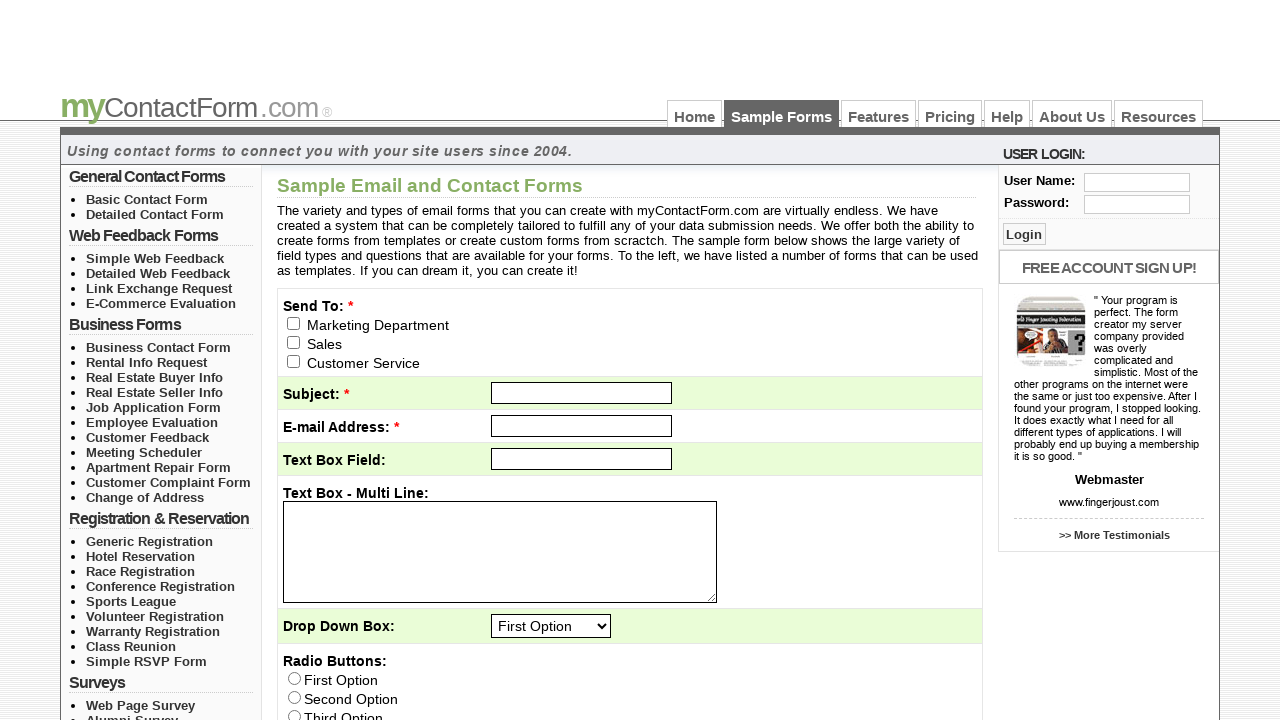

Filled subject field with 'selenium' on #subject
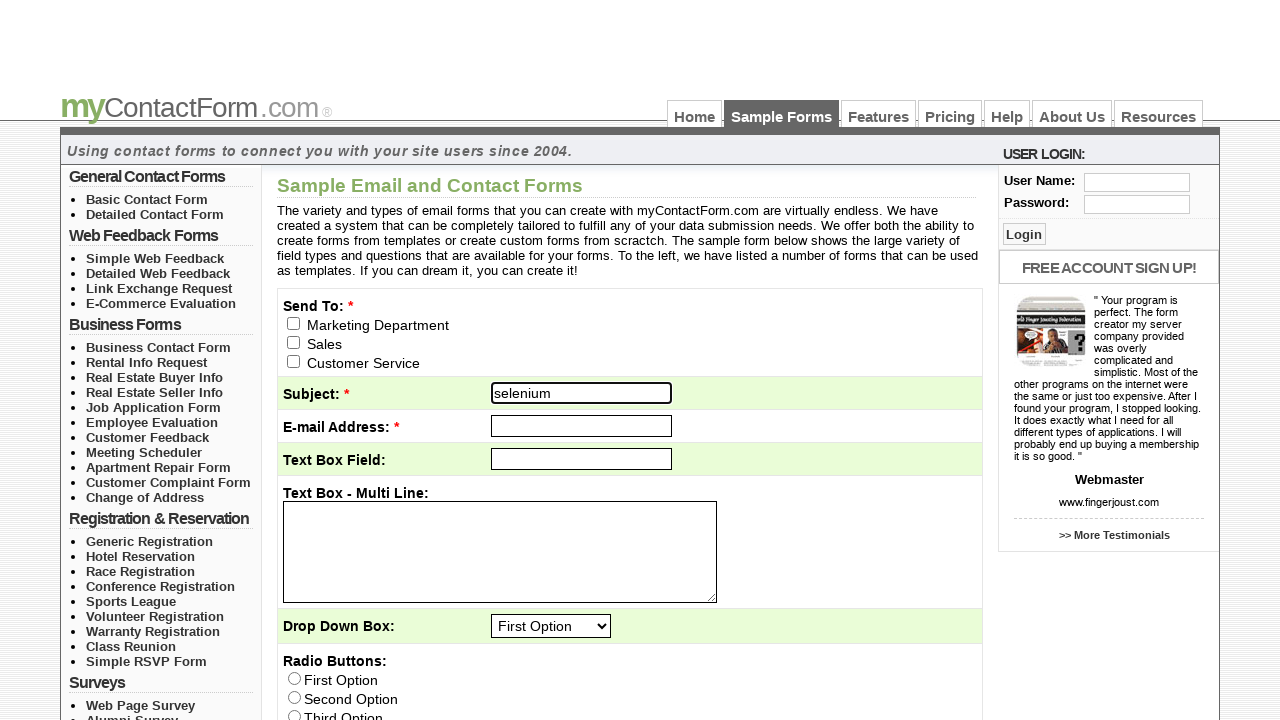

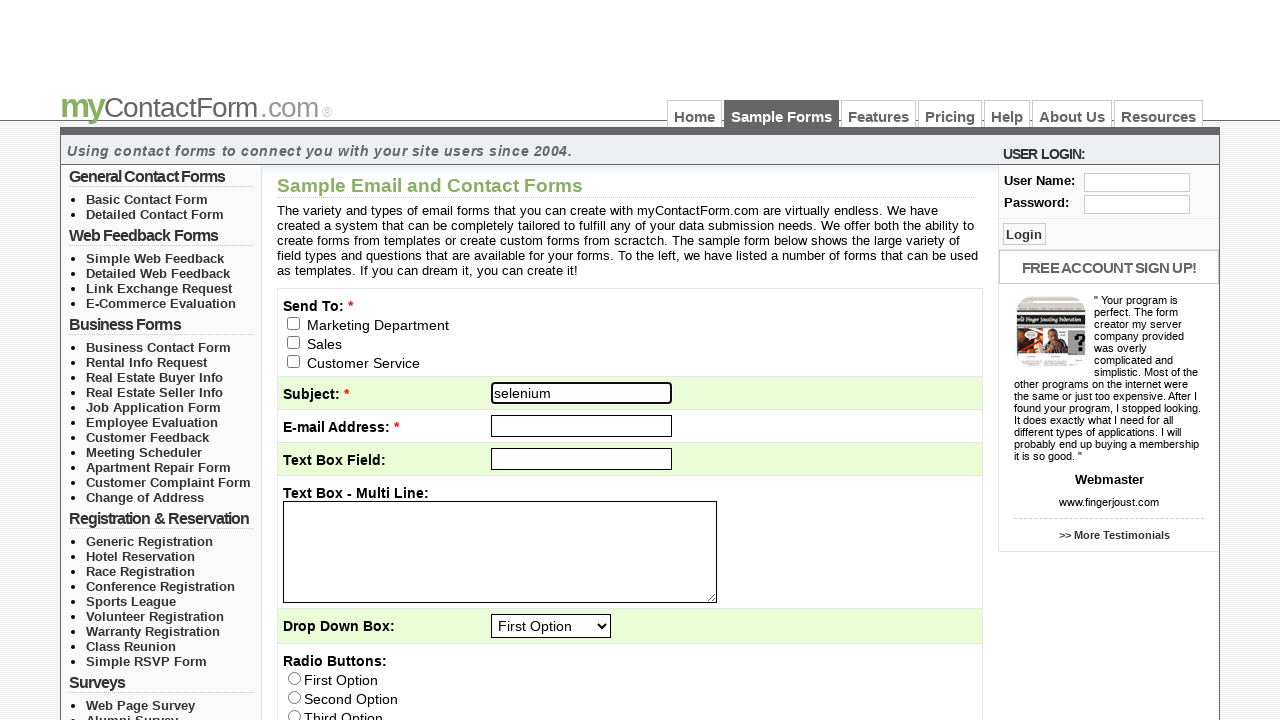